Tests that edits are saved when the input loses focus (blur event)

Starting URL: https://demo.playwright.dev/todomvc

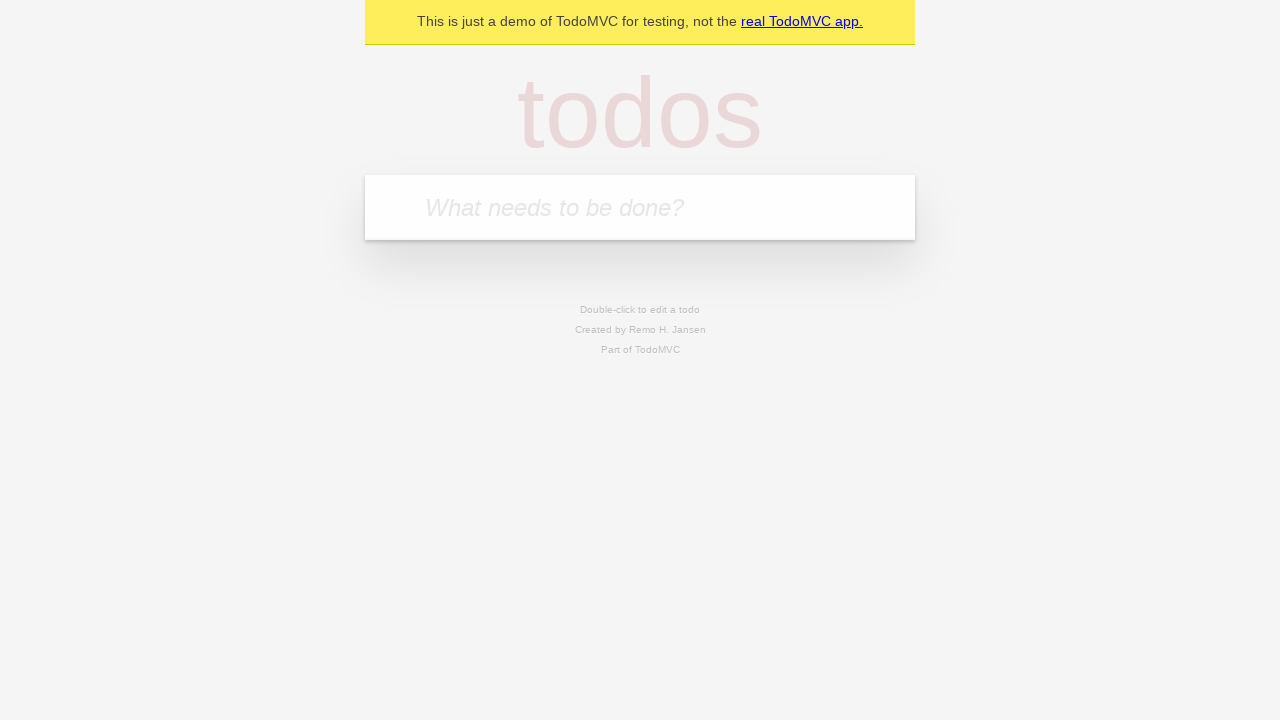

Filled new todo field with 'buy some cheese' on internal:attr=[placeholder="What needs to be done?"i]
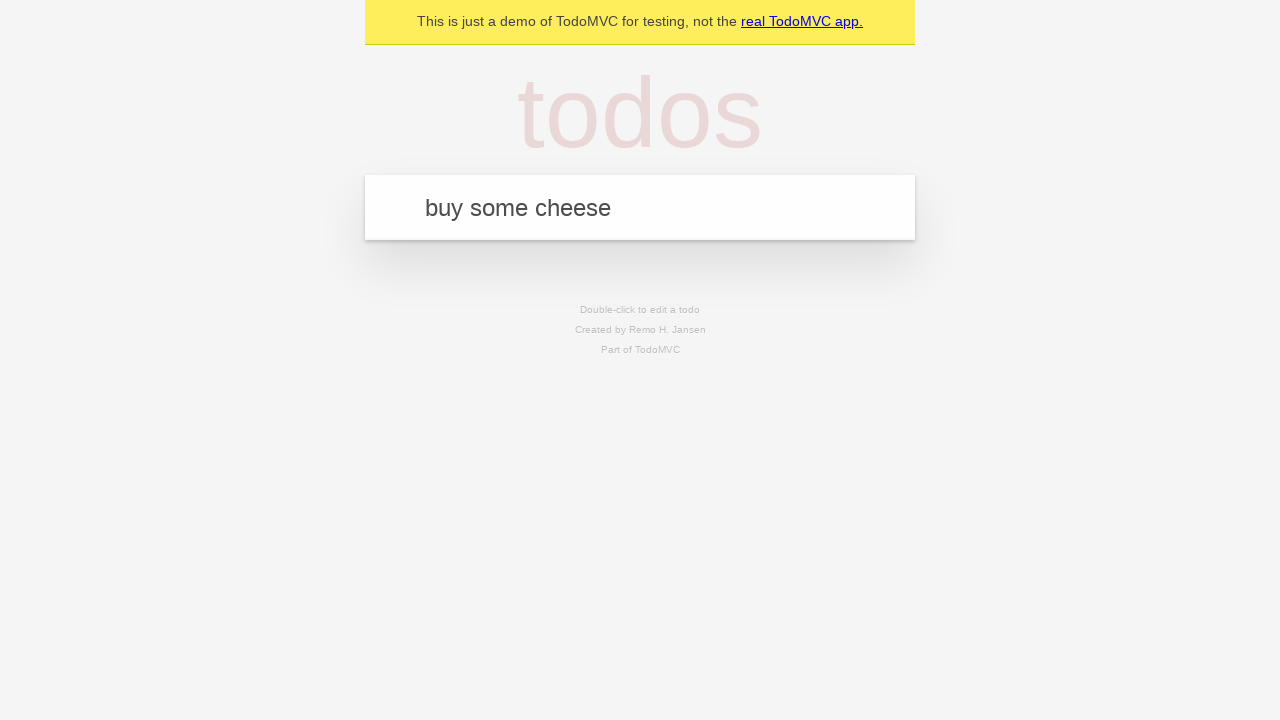

Pressed Enter to create todo 'buy some cheese' on internal:attr=[placeholder="What needs to be done?"i]
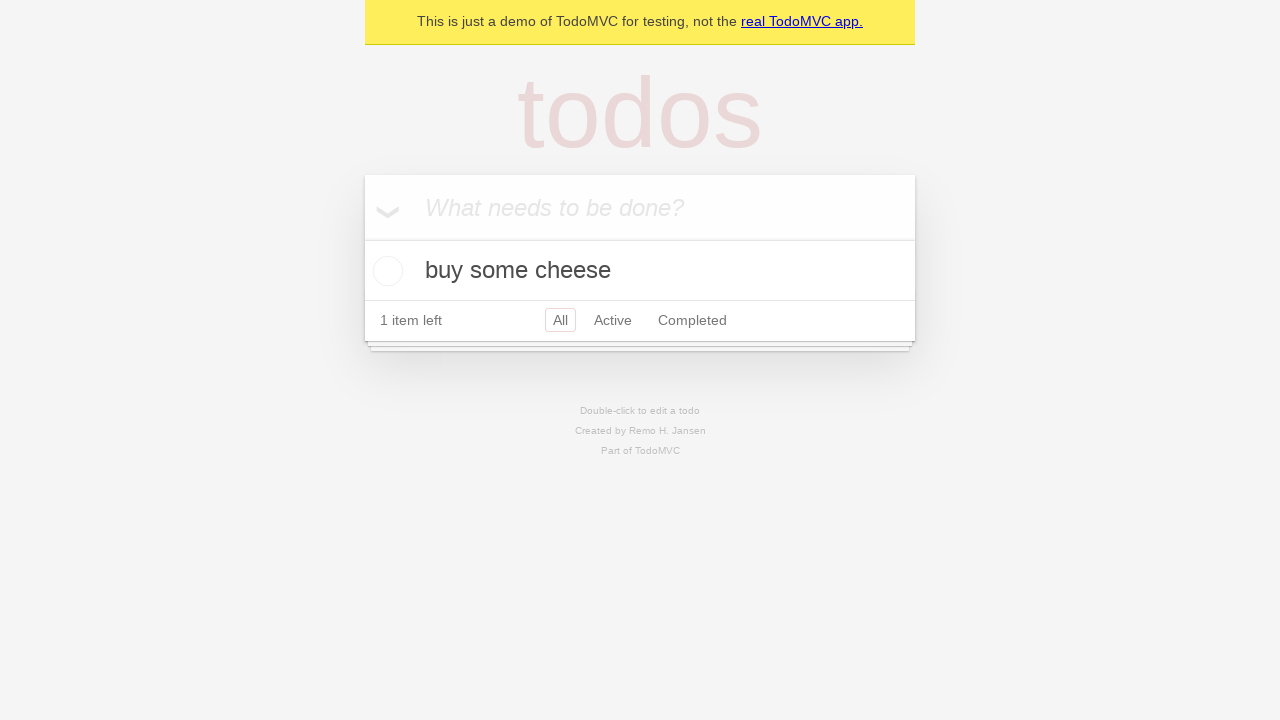

Filled new todo field with 'feed the cat' on internal:attr=[placeholder="What needs to be done?"i]
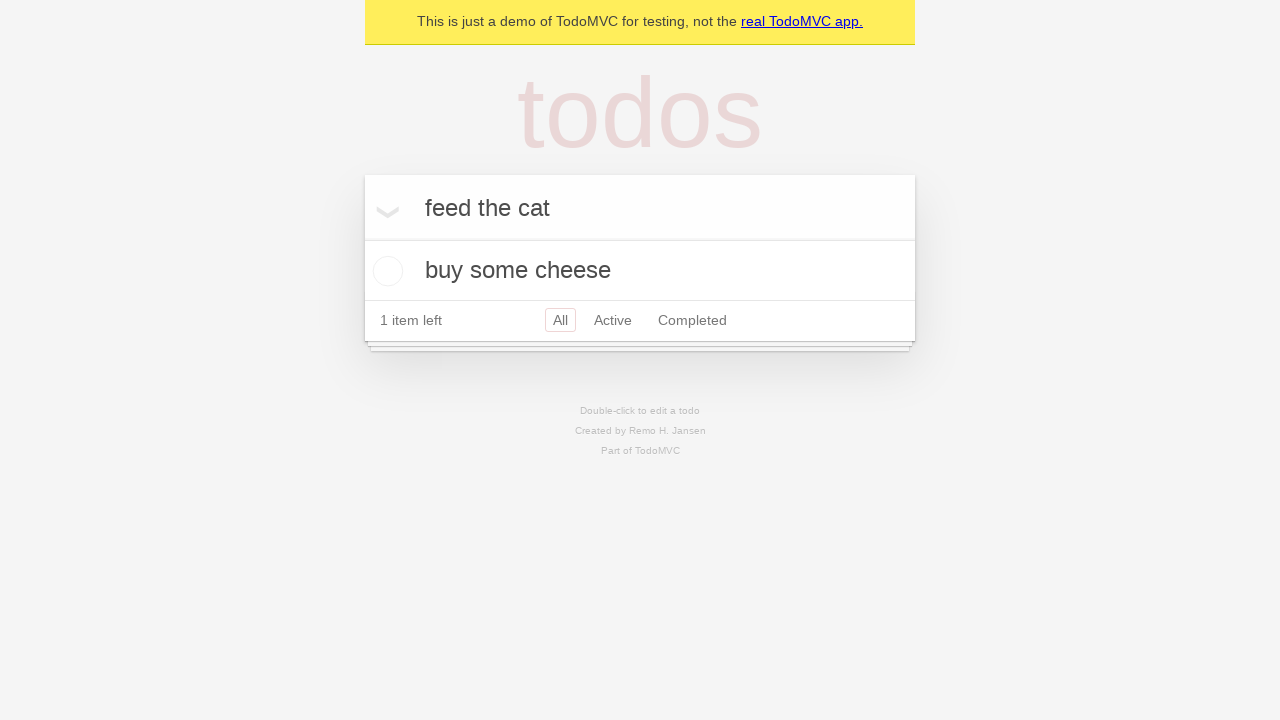

Pressed Enter to create todo 'feed the cat' on internal:attr=[placeholder="What needs to be done?"i]
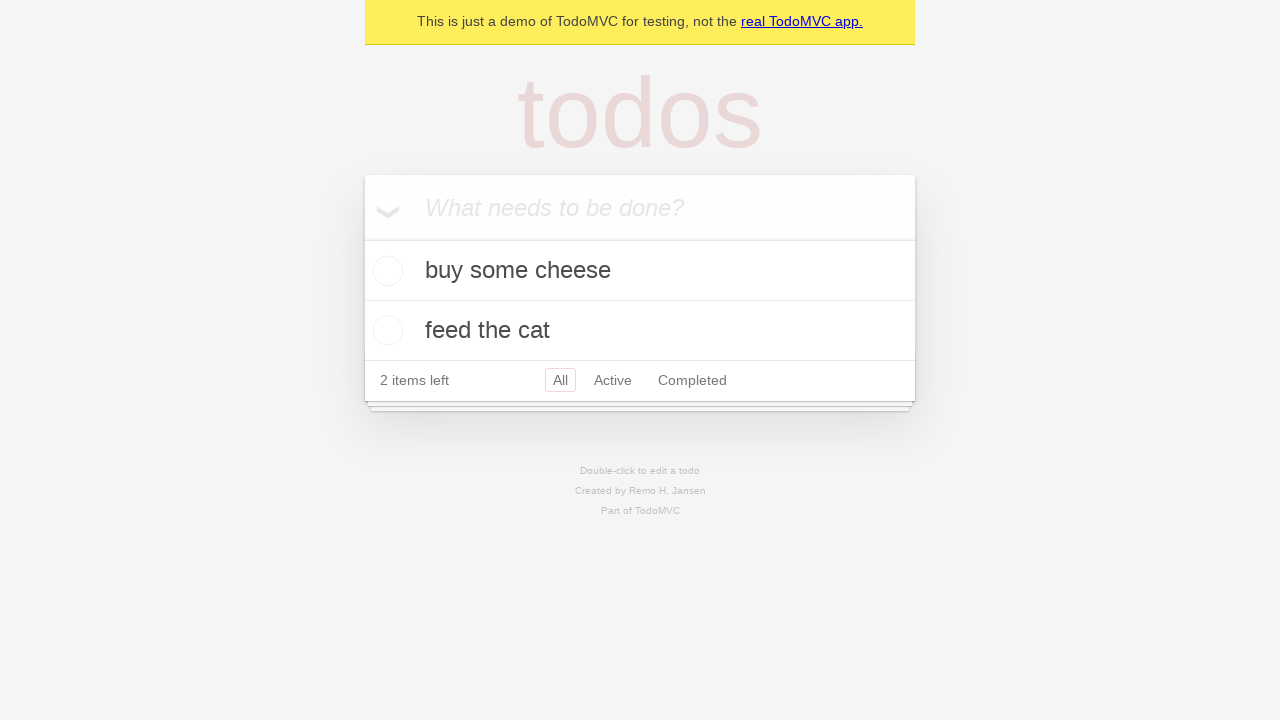

Filled new todo field with 'book a doctors appointment' on internal:attr=[placeholder="What needs to be done?"i]
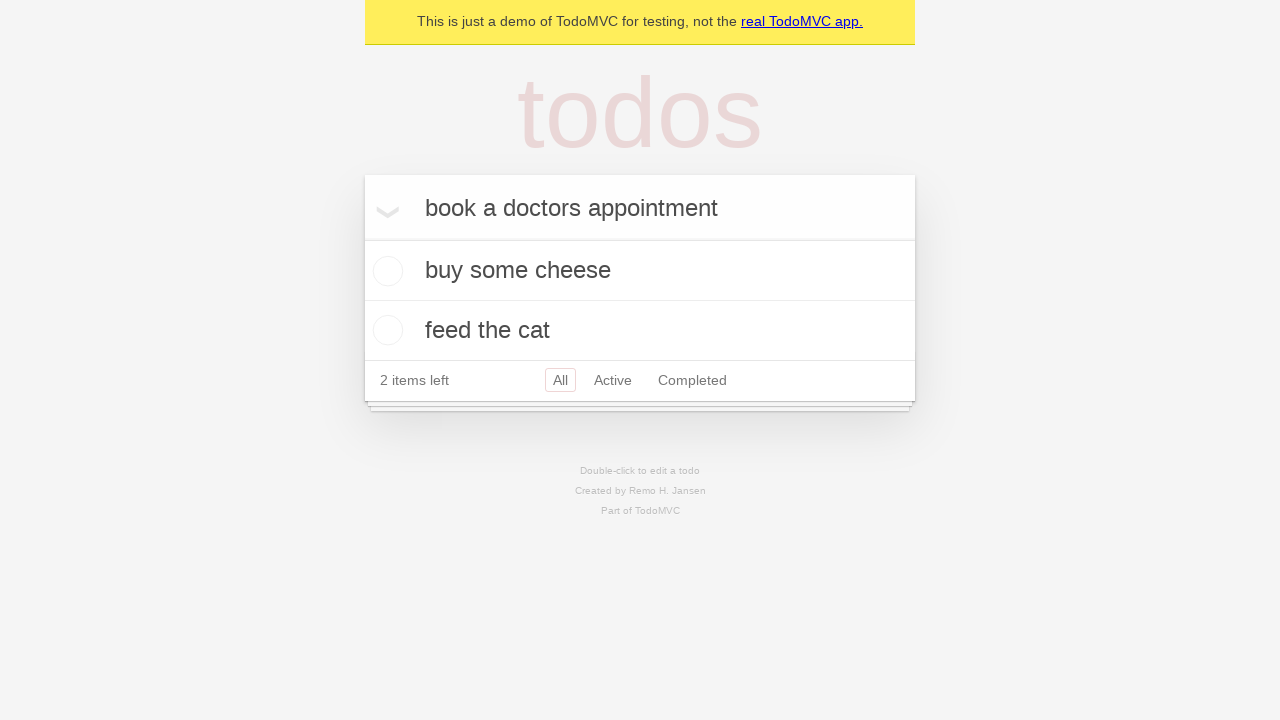

Pressed Enter to create todo 'book a doctors appointment' on internal:attr=[placeholder="What needs to be done?"i]
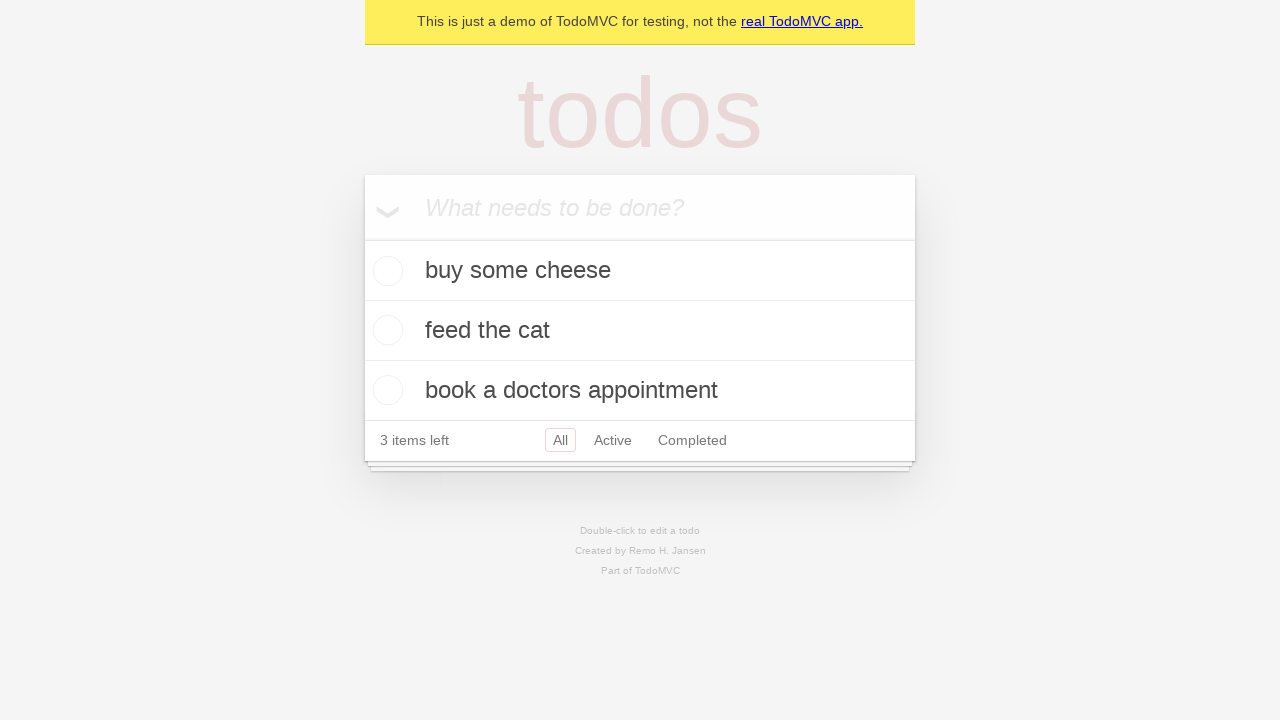

Double-clicked second todo item to enter edit mode at (640, 331) on internal:testid=[data-testid="todo-item"s] >> nth=1
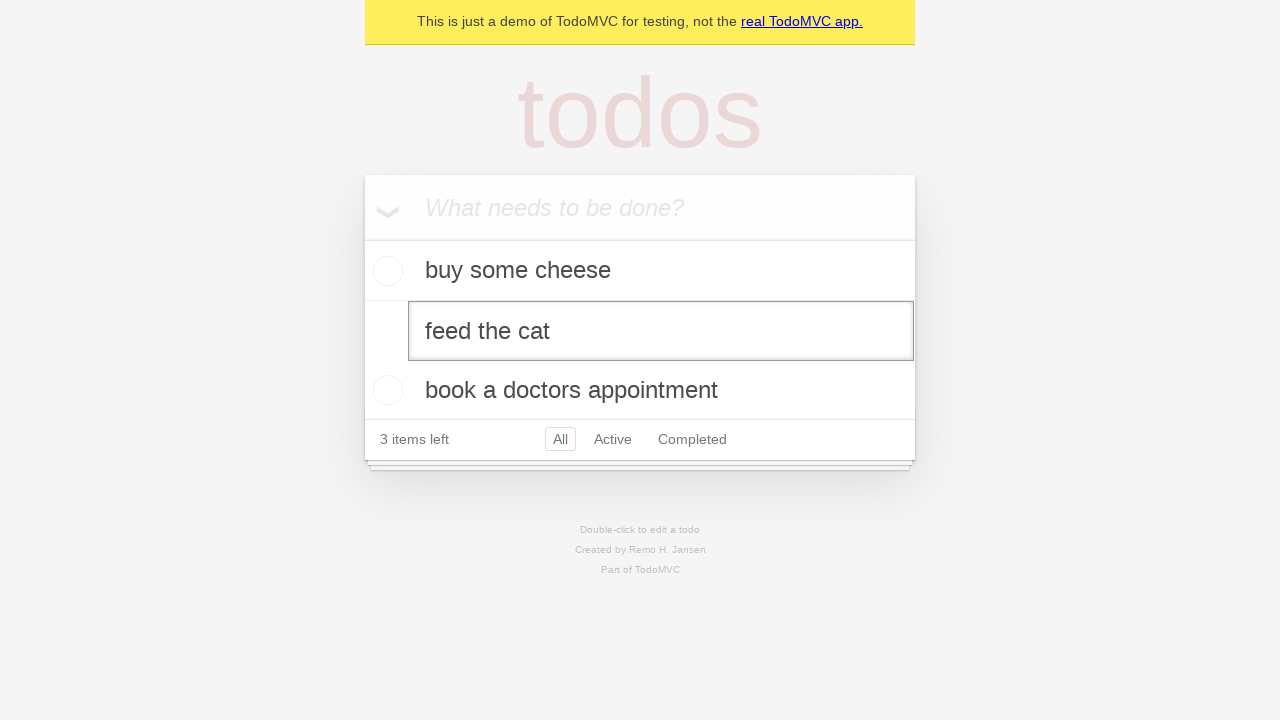

Changed todo text to 'buy some sausages' on internal:testid=[data-testid="todo-item"s] >> nth=1 >> internal:role=textbox[nam
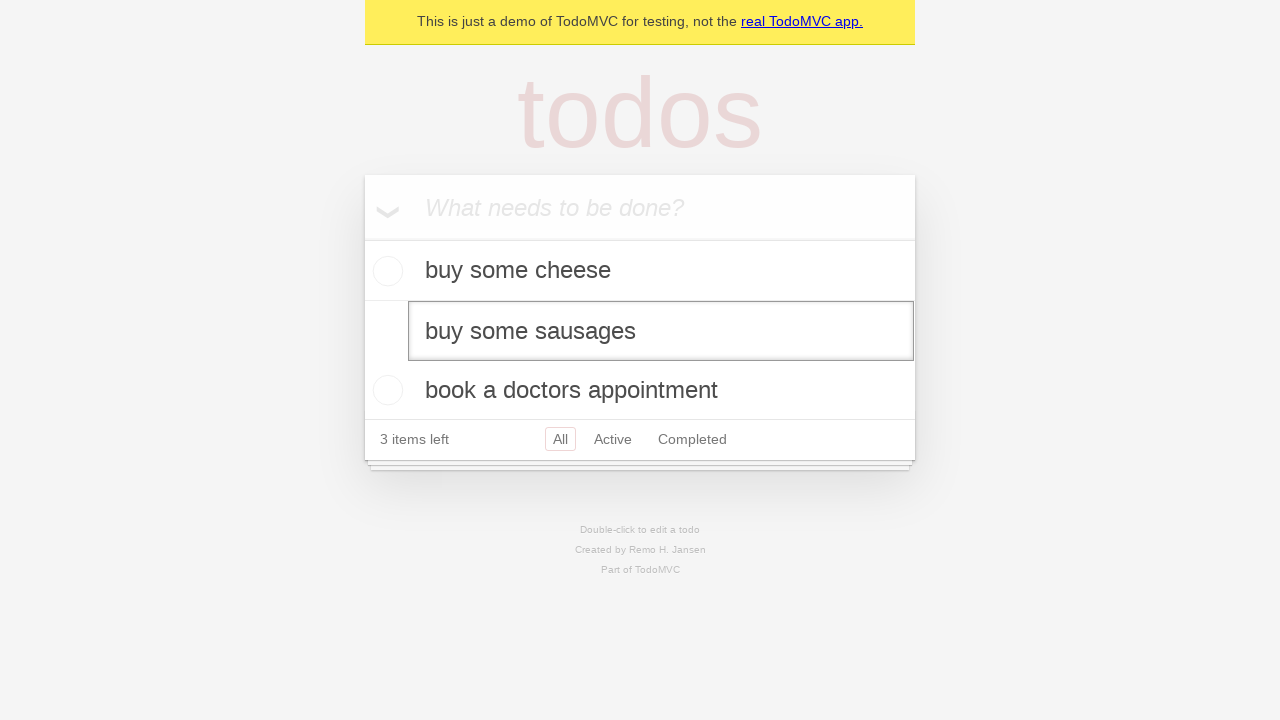

Triggered blur event on edit textbox to save changes
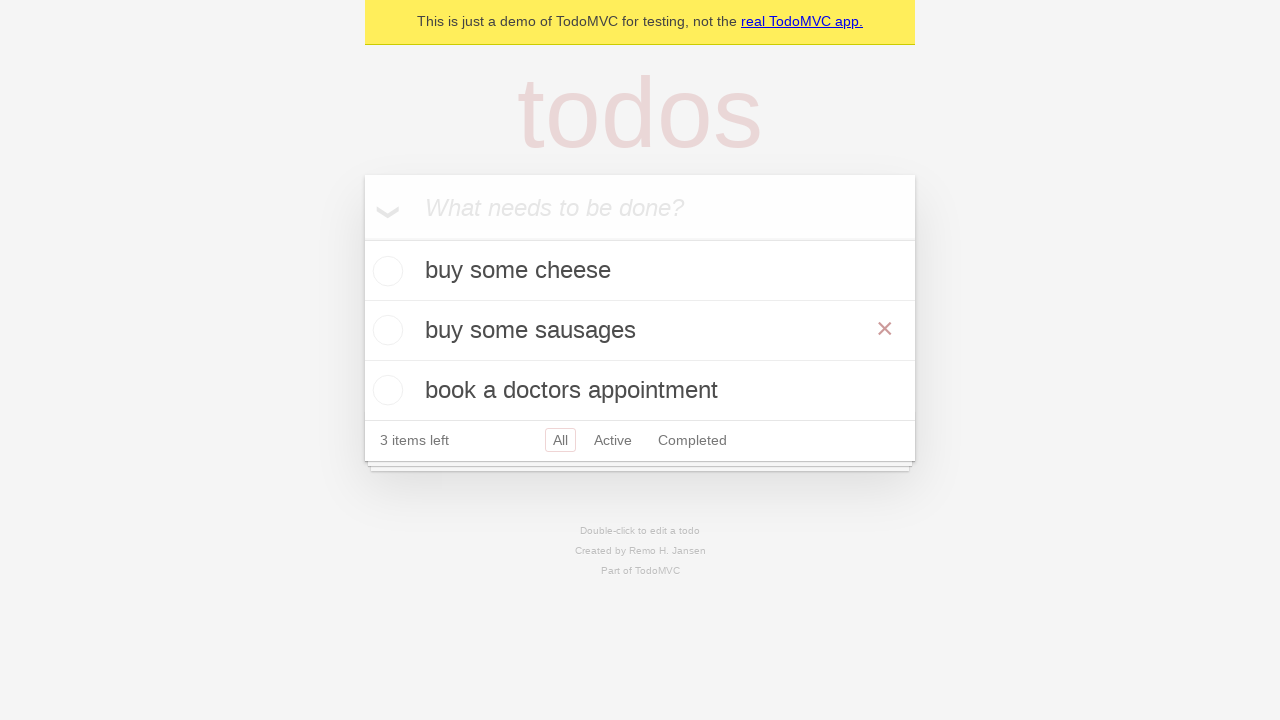

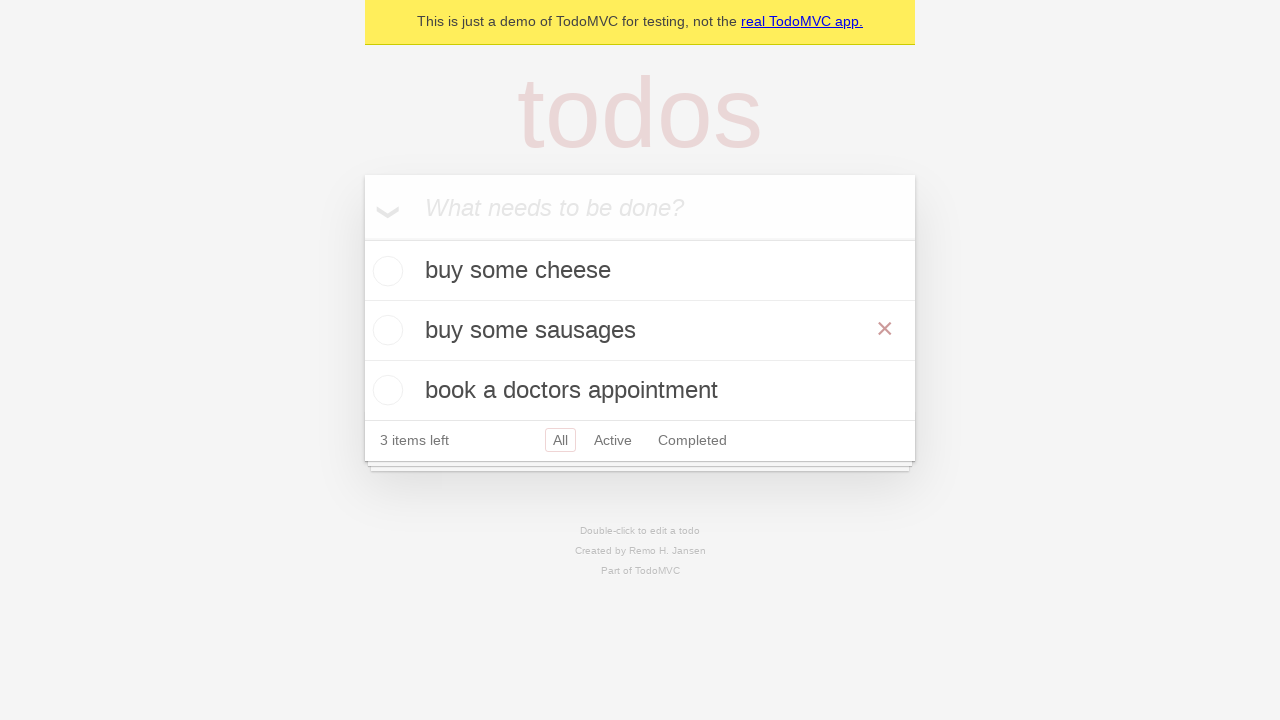